Tests JavaScript alert handling by clicking a button that triggers a JS alert, accepting the alert, and verifying the result message is displayed correctly.

Starting URL: https://the-internet.herokuapp.com/javascript_alerts

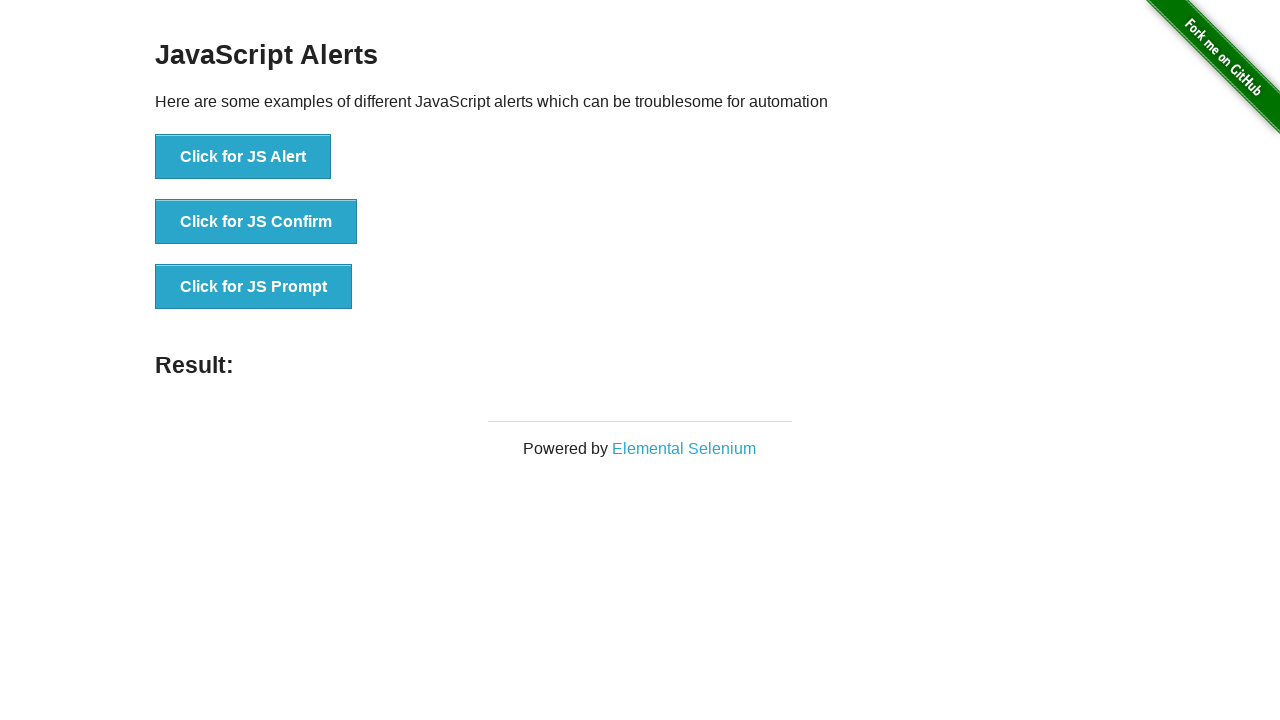

Navigated to JavaScript alerts test page
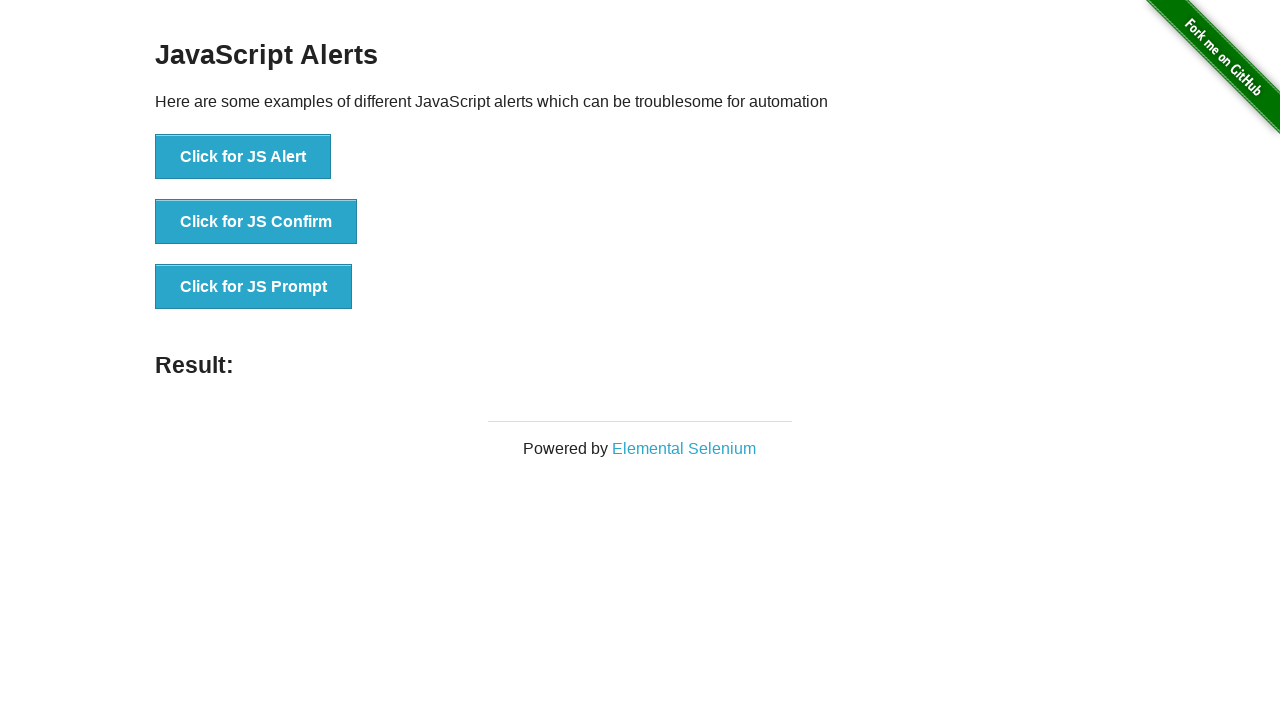

Clicked button to trigger JavaScript alert at (243, 157) on xpath=//*[text()='Click for JS Alert']
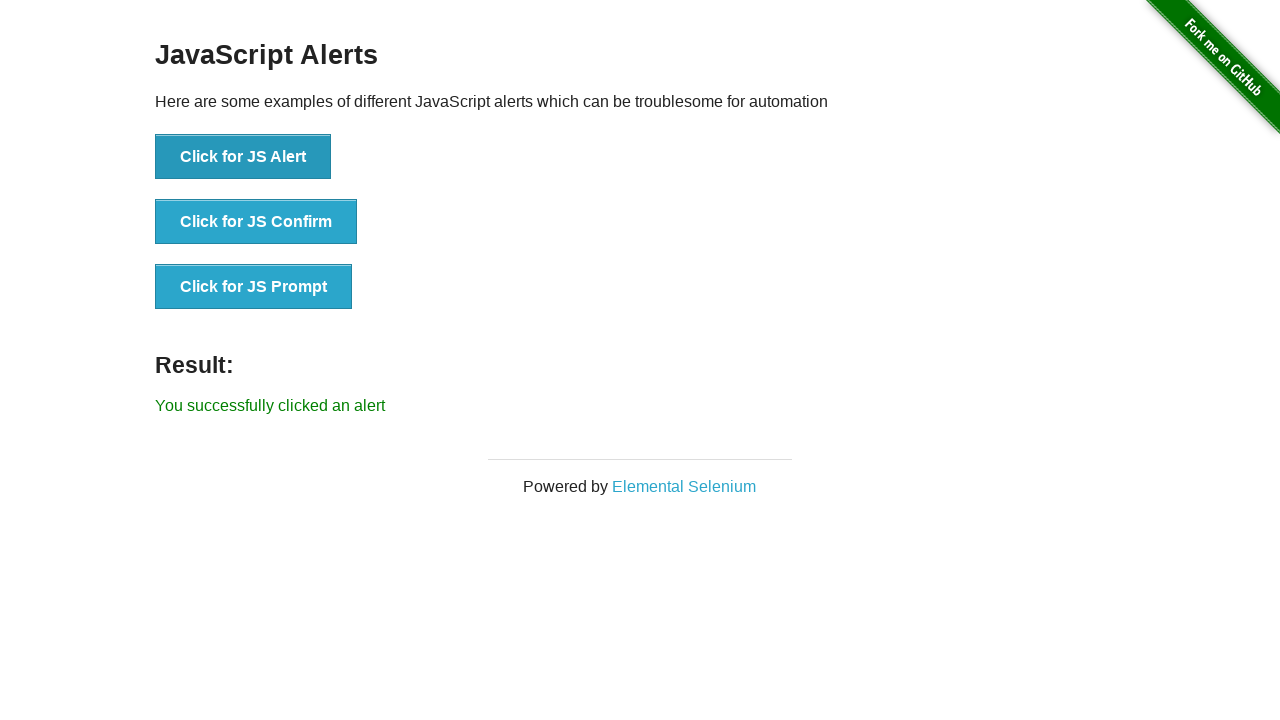

Set up dialog handler to accept alerts
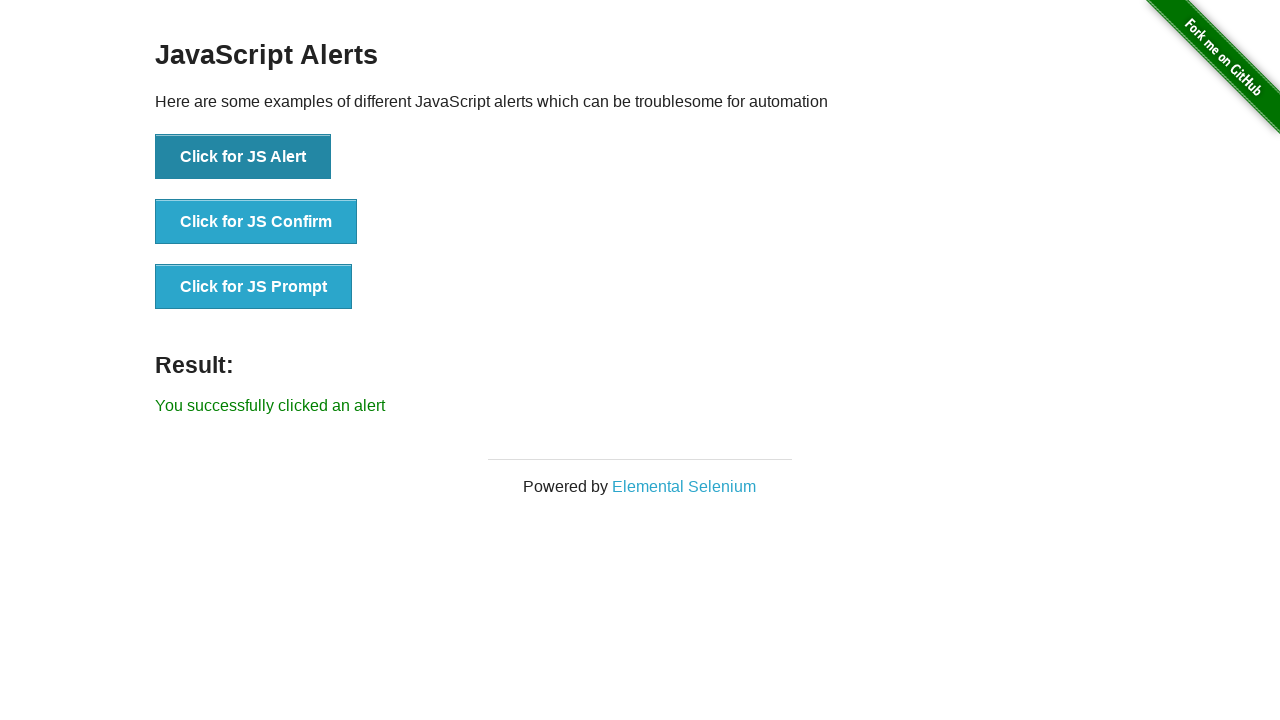

Configured one-time dialog handler for next alert
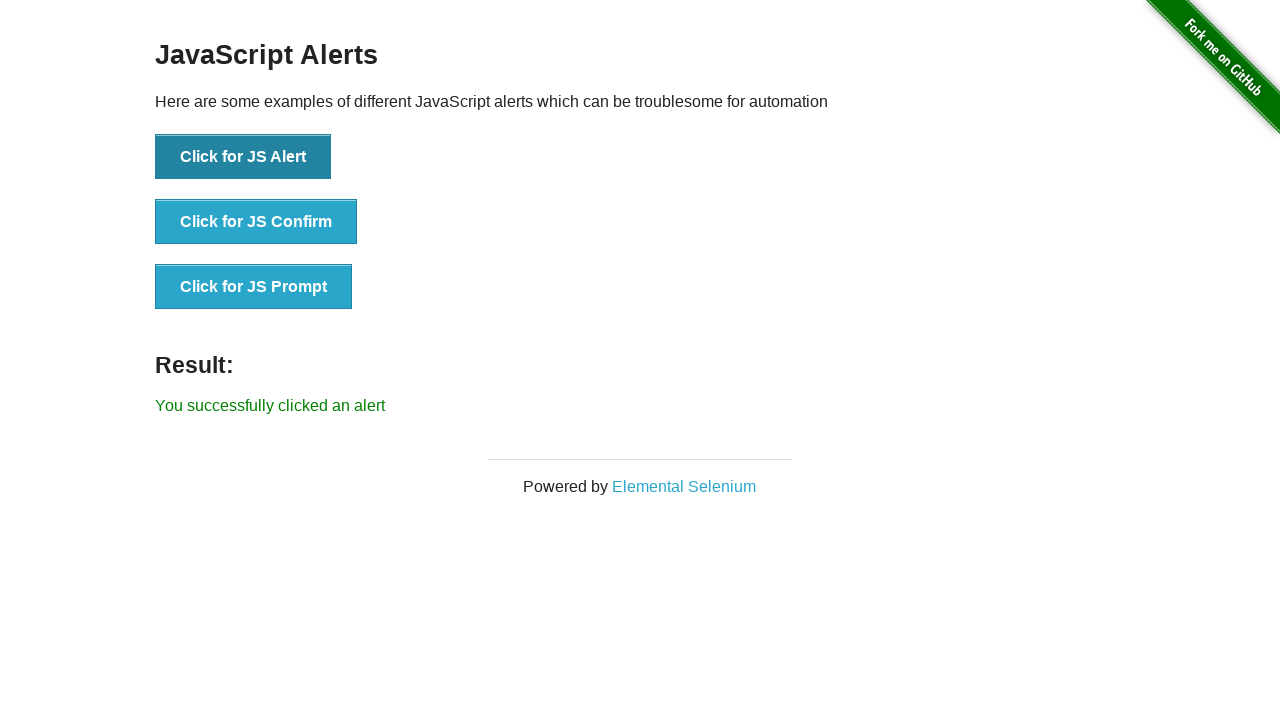

Clicked button again to trigger alert and accepted it at (243, 157) on xpath=//*[text()='Click for JS Alert']
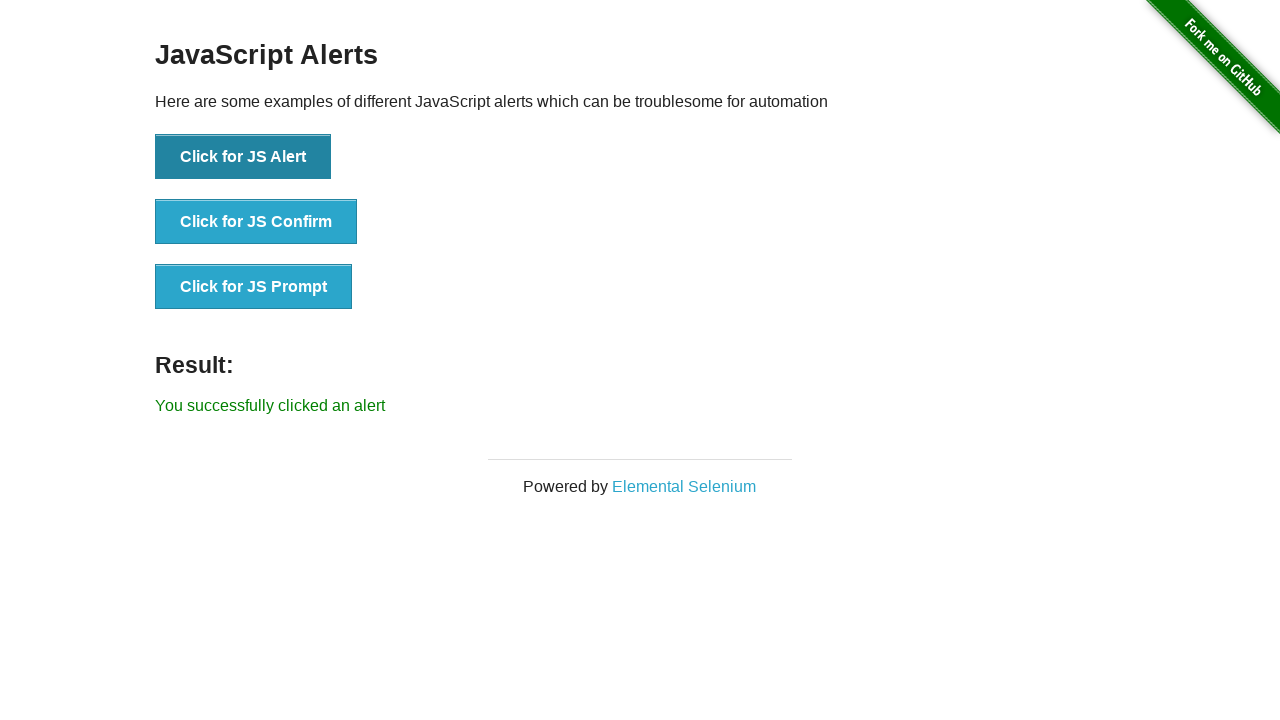

Result message element is now visible
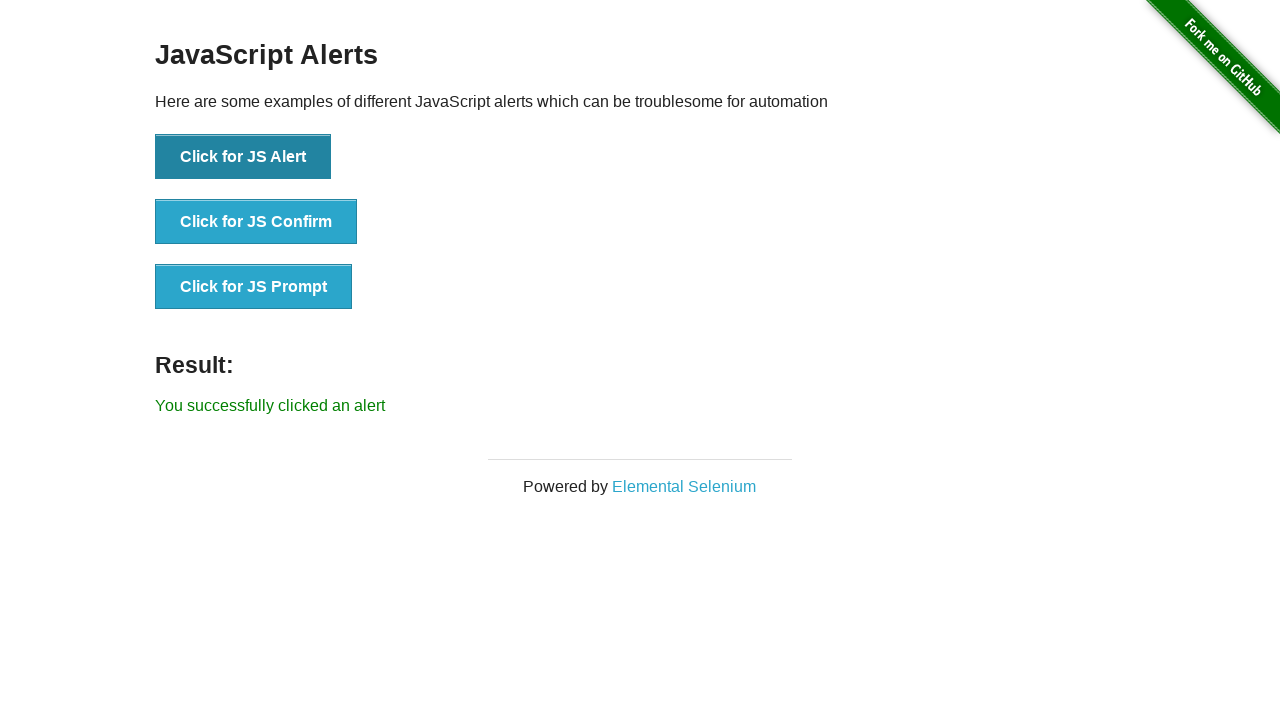

Retrieved result text: 'You successfully clicked an alert'
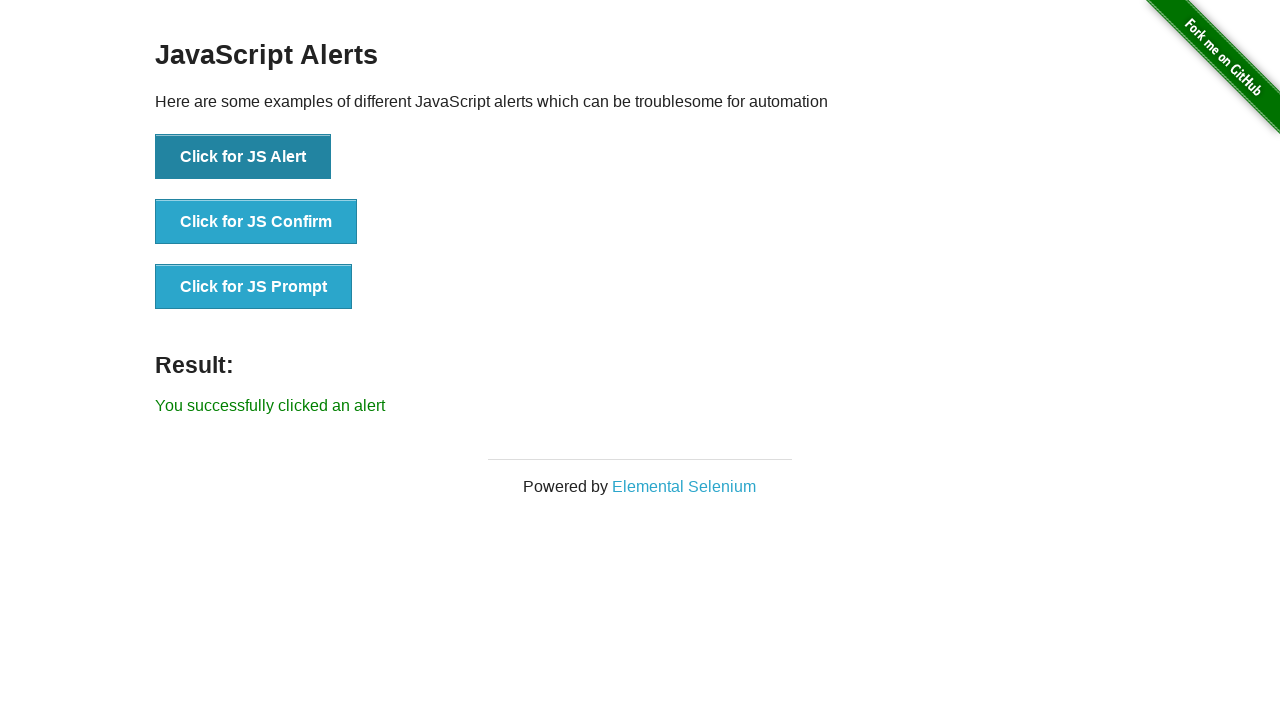

Verified result message is correct: 'You successfully clicked an alert'
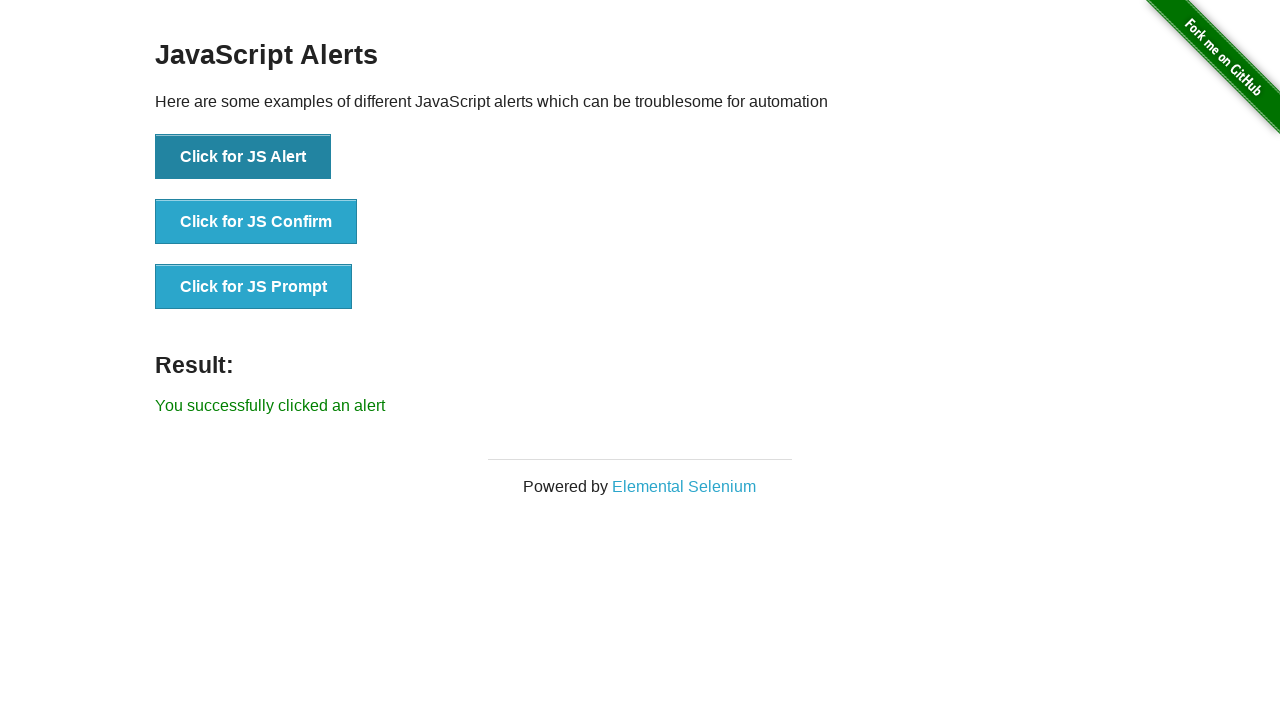

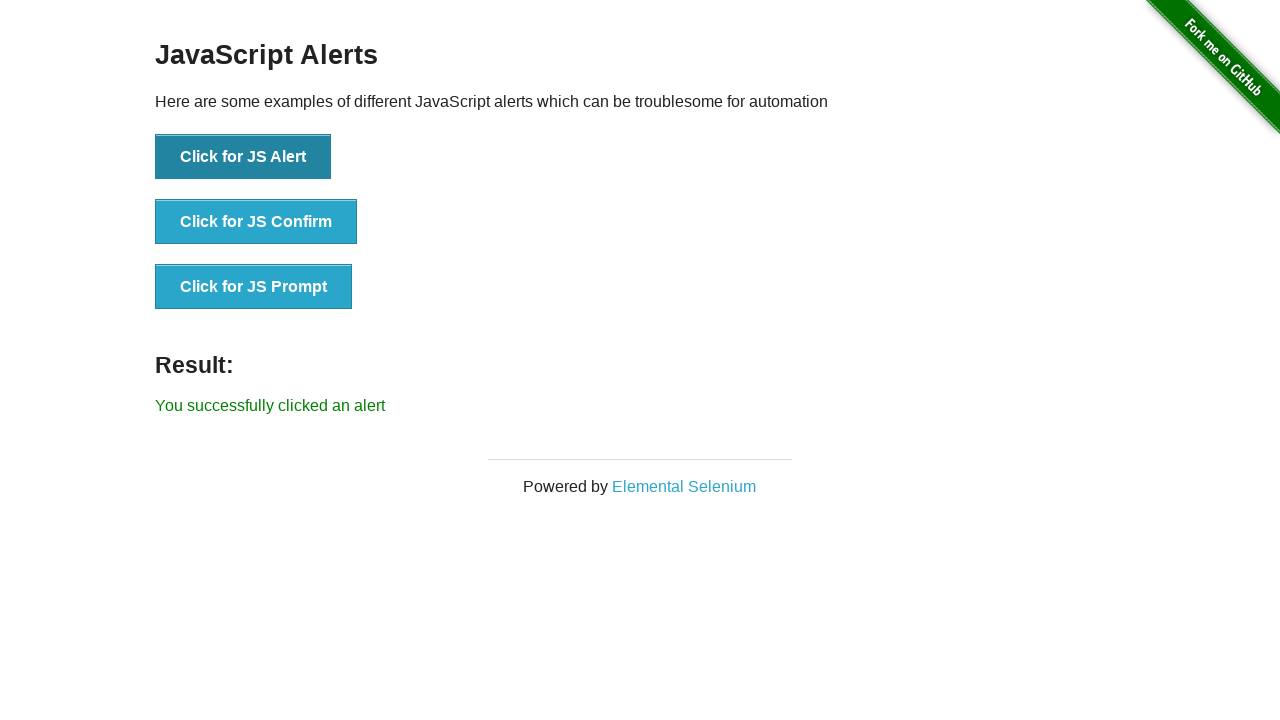